Tests that registration fails when username has prefix spaces

Starting URL: https://anatoly-karpovich.github.io/demo-login-form/

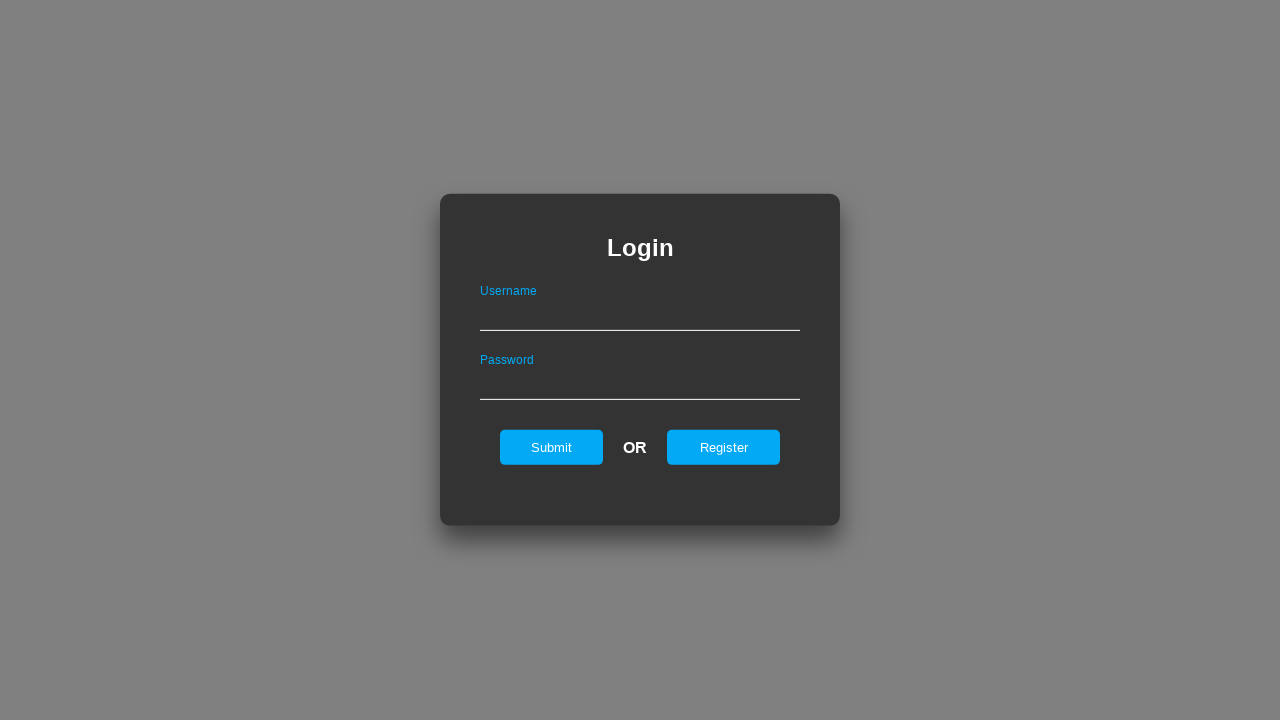

Clicked register button to show registration form at (724, 447) on #registerOnLogin
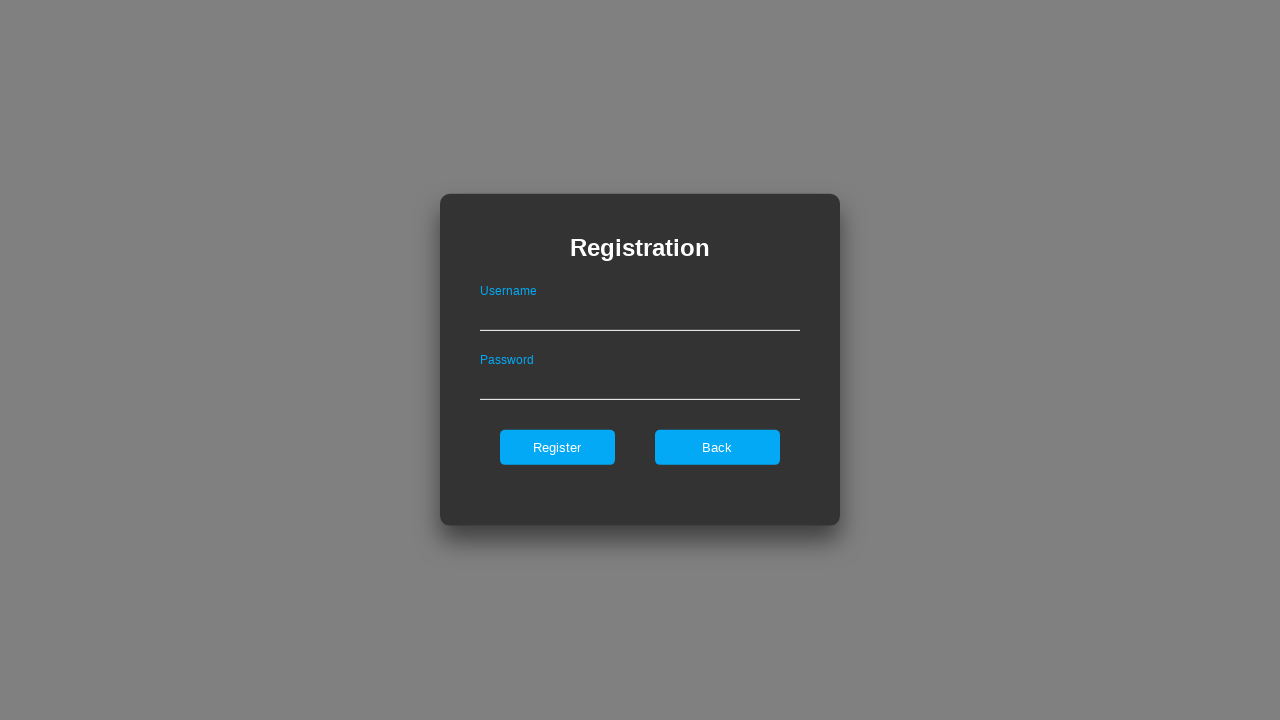

Filled username field with ' user001' (leading space) on #userNameOnRegister
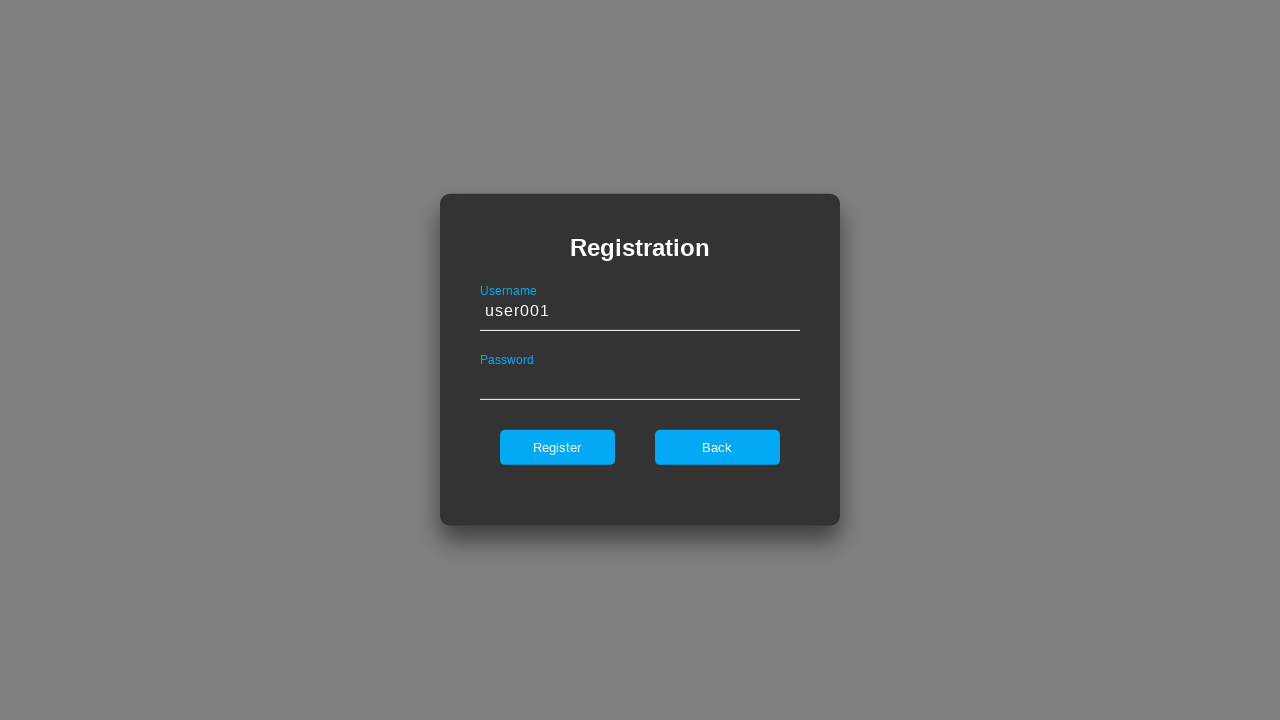

Filled password field with 'Password1' on #passwordOnRegister
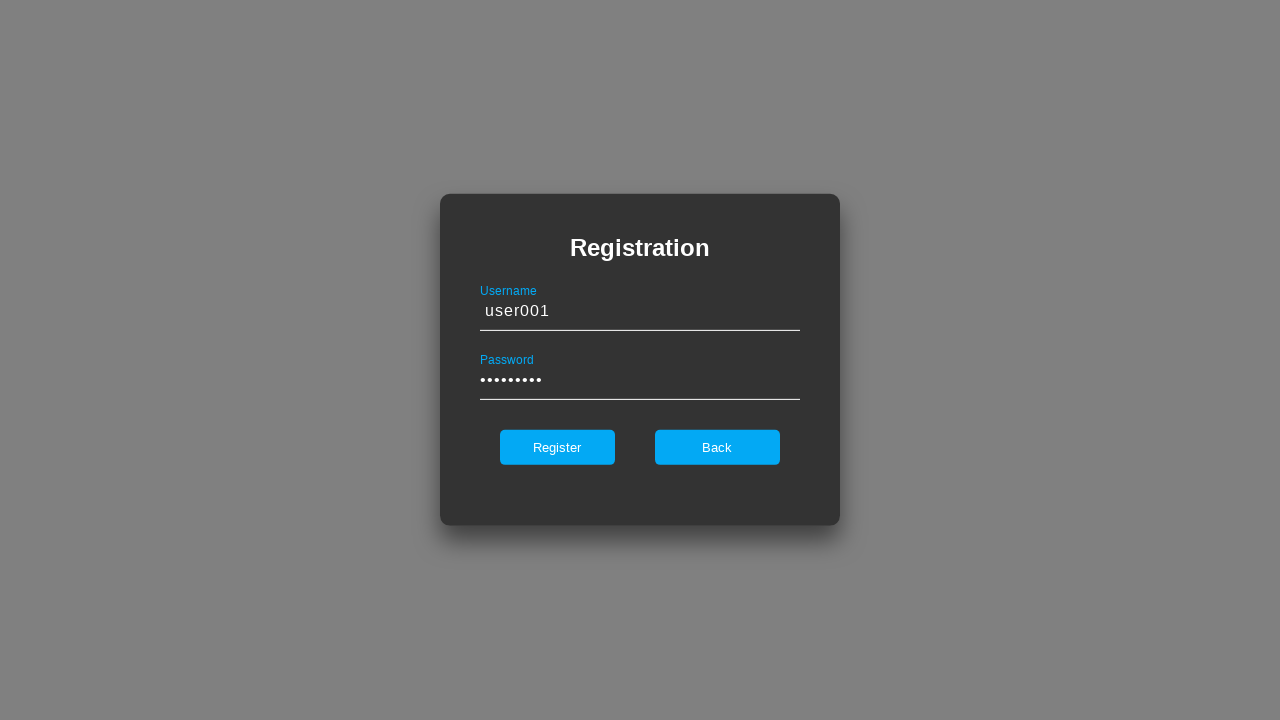

Clicked register submit button at (557, 447) on #register
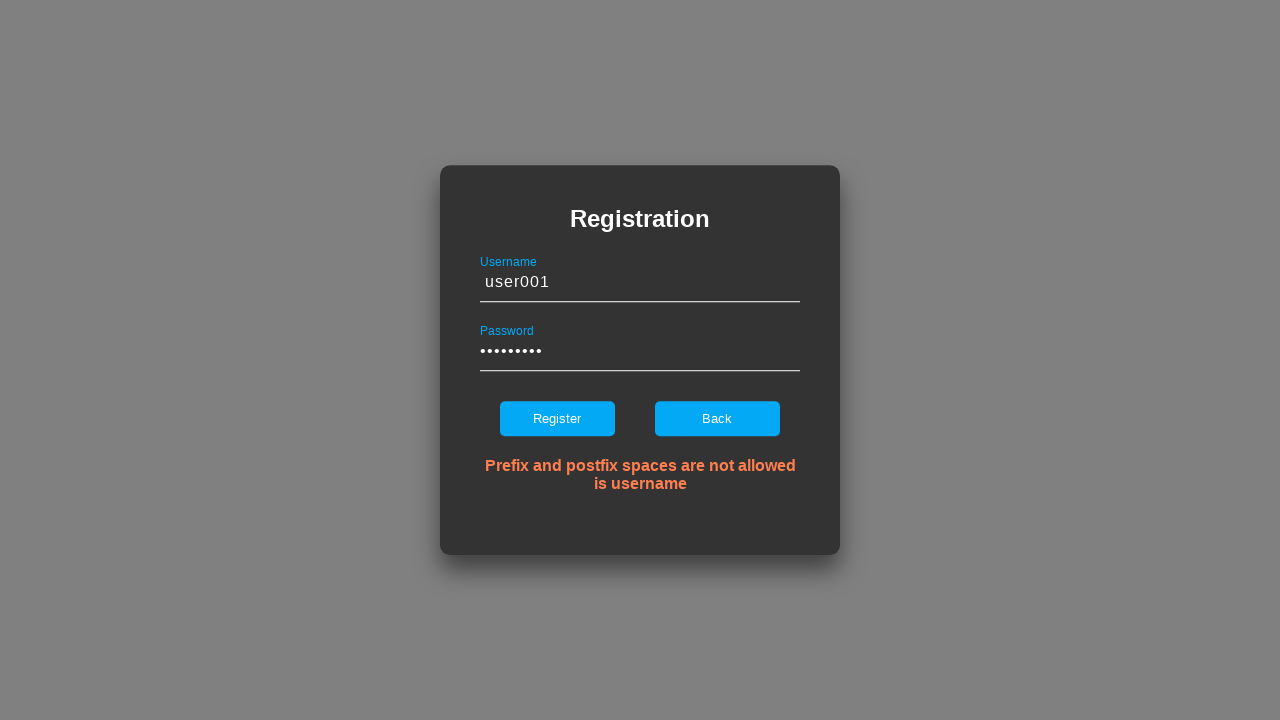

Error message displayed - registration failed as expected for username with prefix spaces
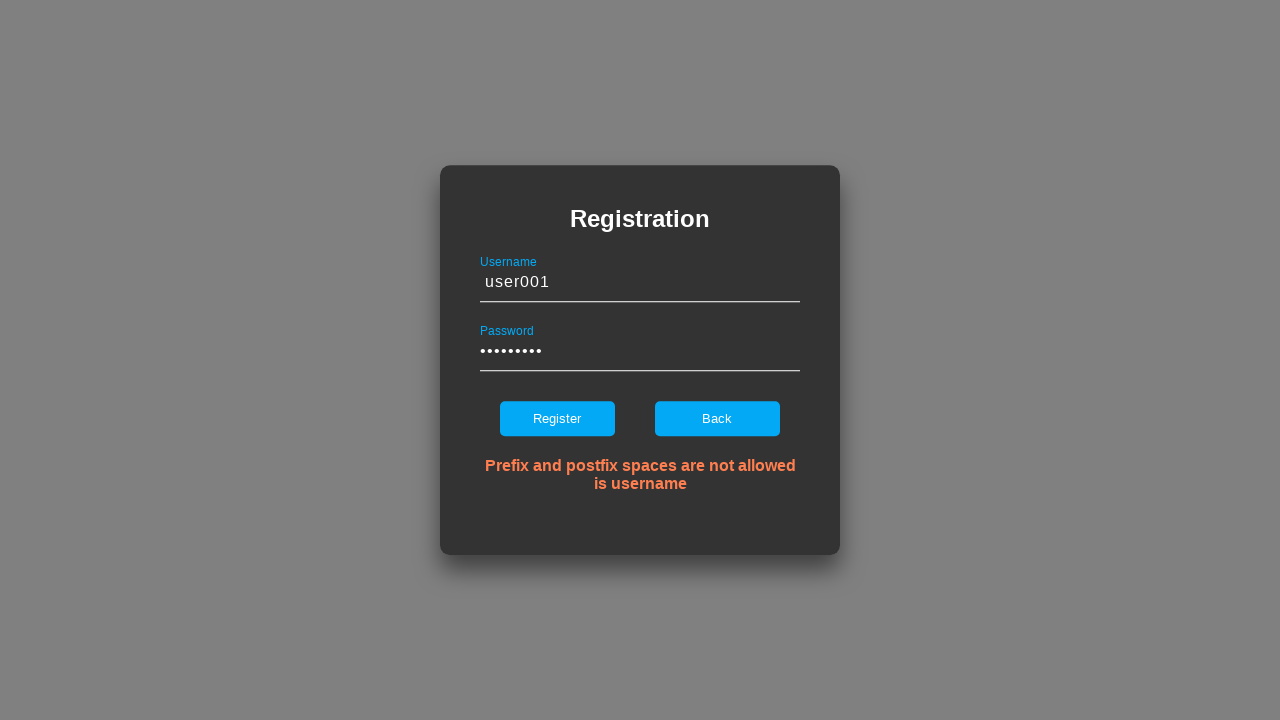

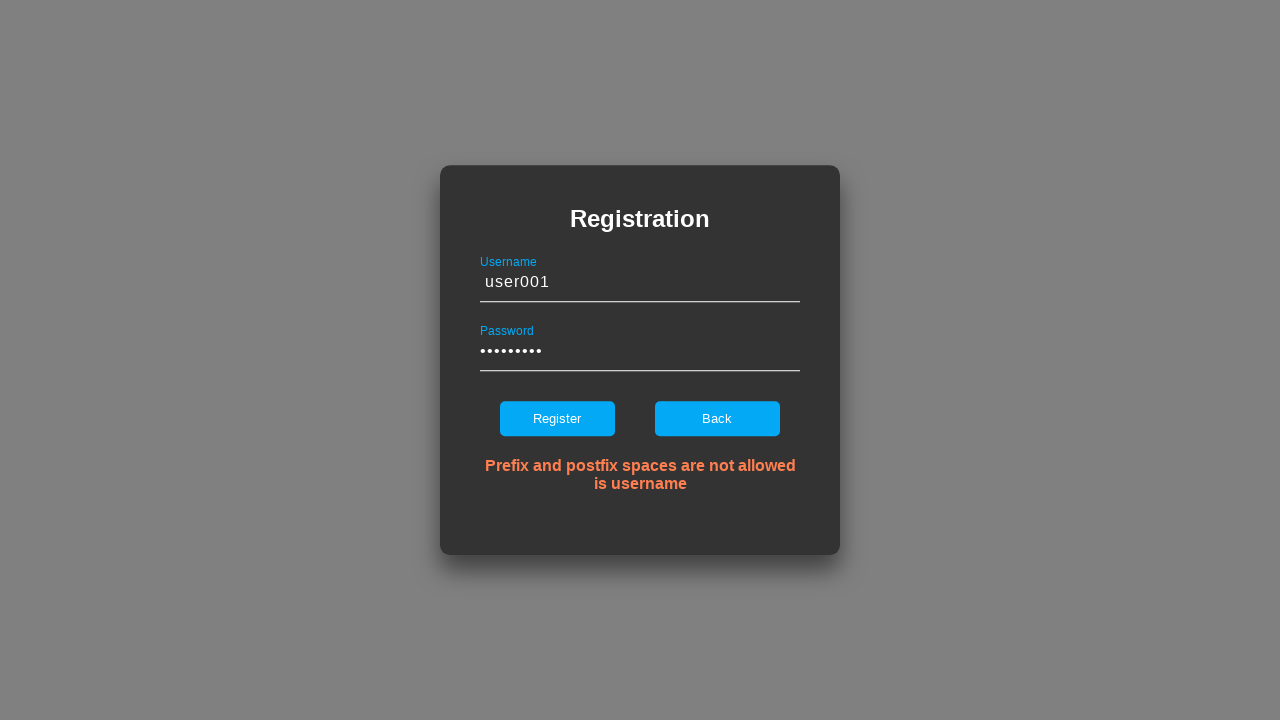